Tests alert handling by clicking a button that triggers an alert and then accepting/dismissing the alert dialog

Starting URL: https://testautomationpractice.blogspot.com/

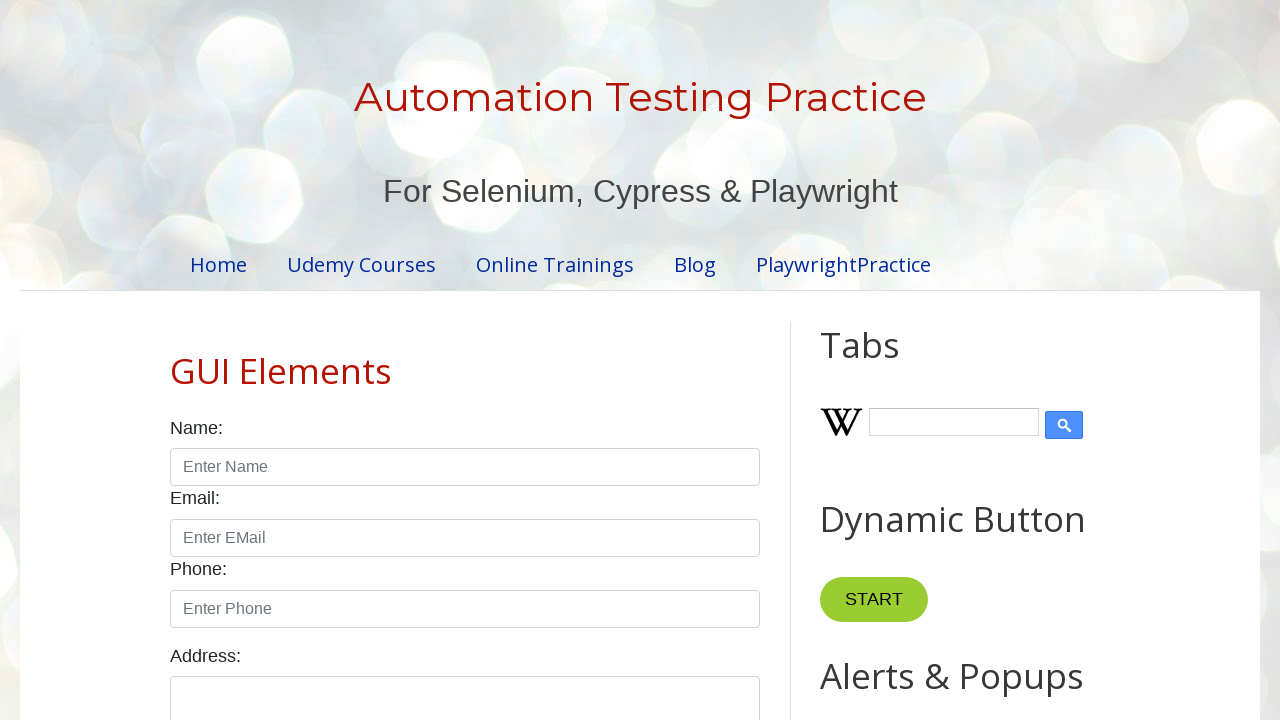

Clicked alert button to trigger alert dialog at (888, 361) on button#alertBtn
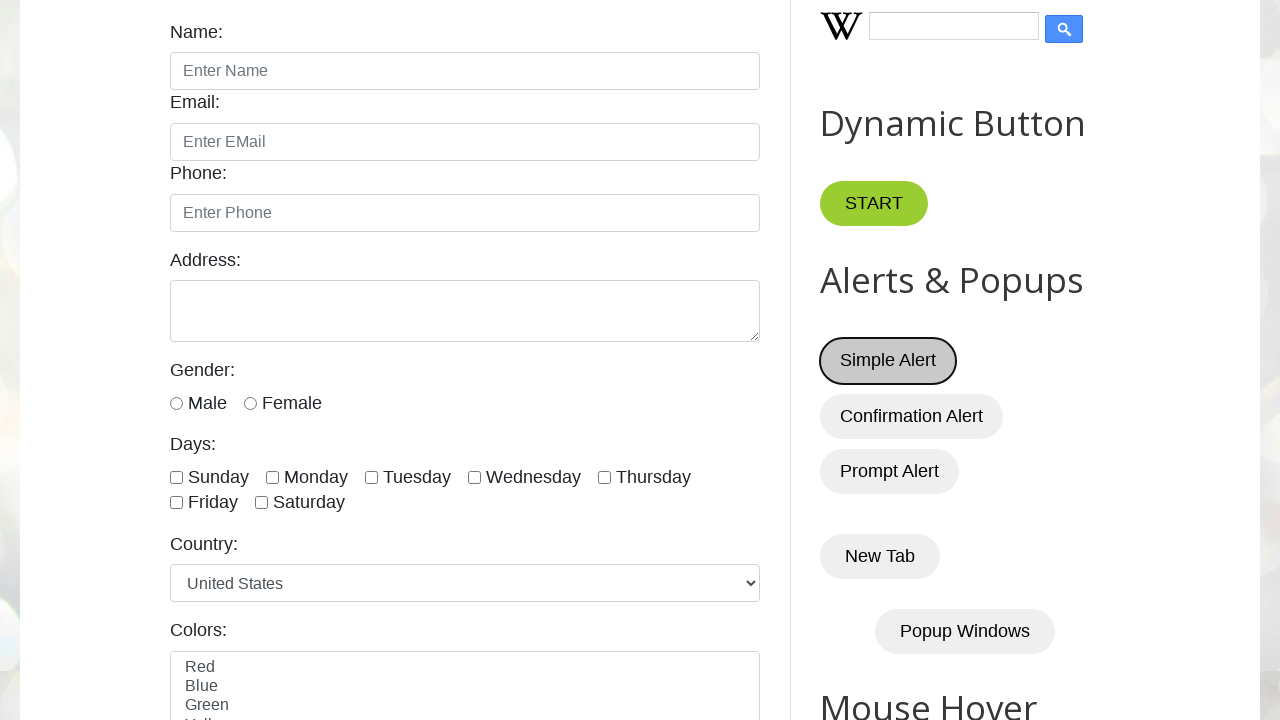

Registered dialog handler to accept alert
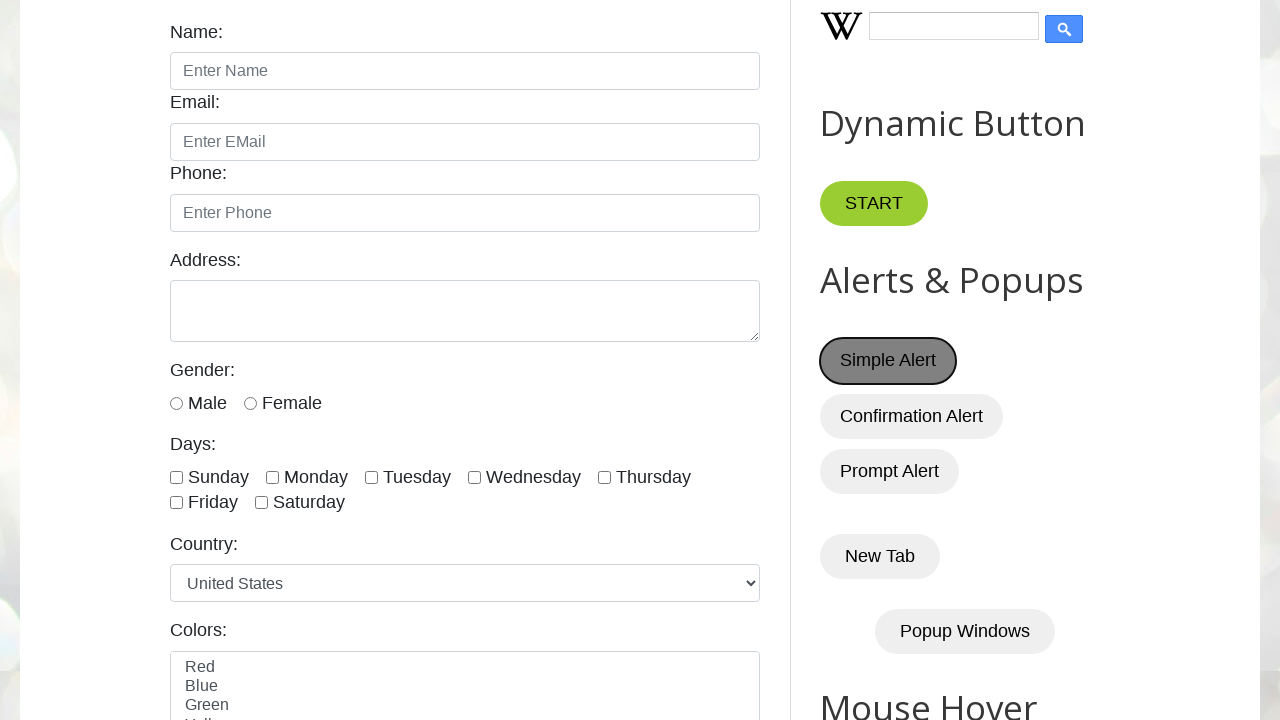

Waited for dialog handler to process alert
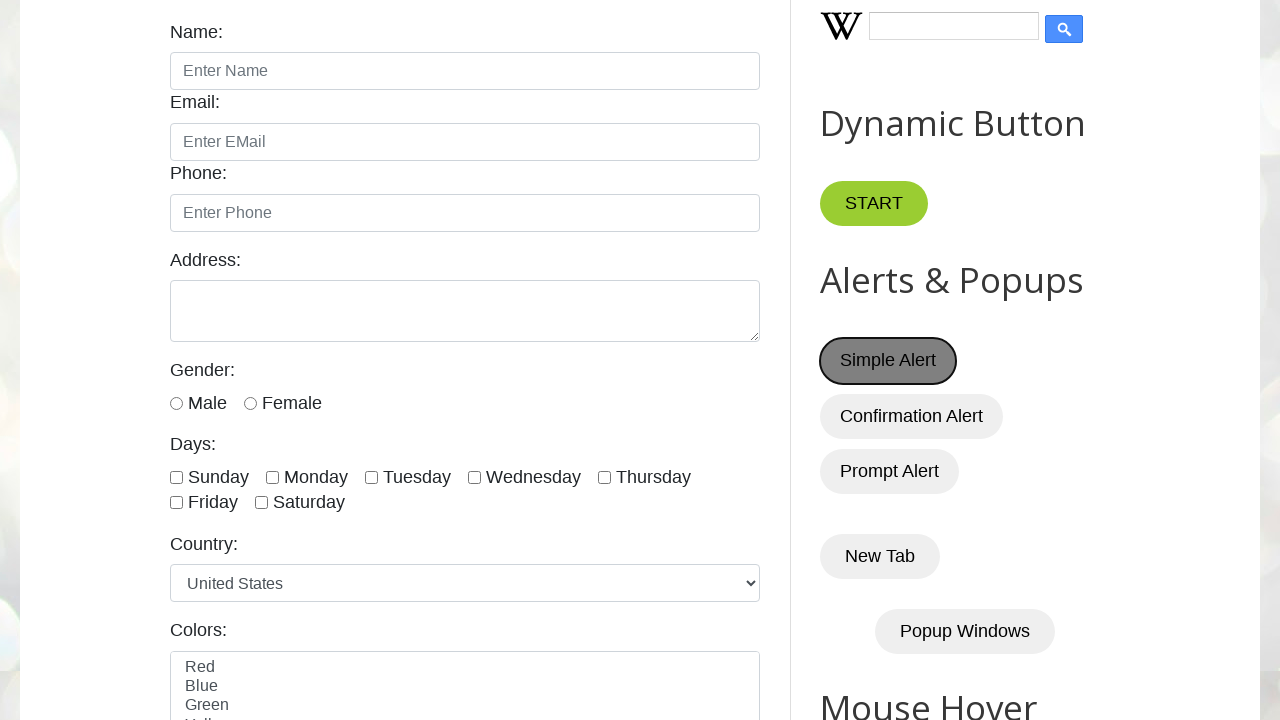

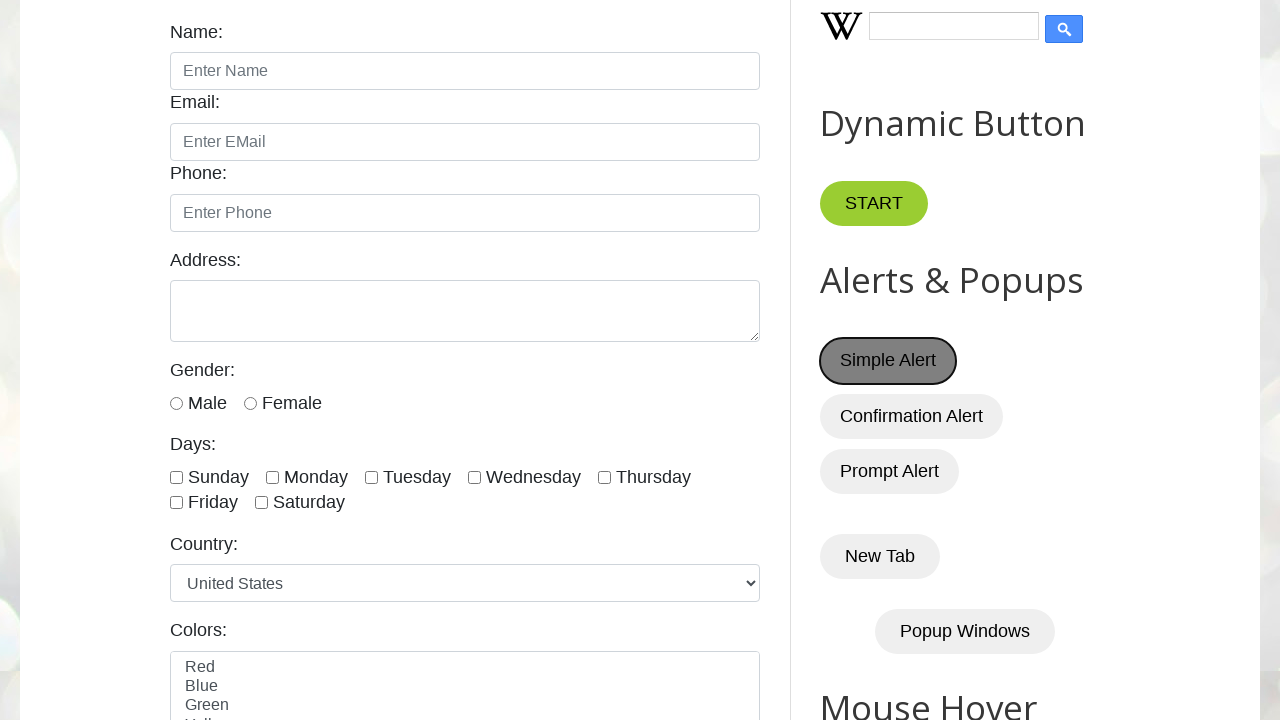